Tests the search functionality on python.org by entering a search query and verifying results are displayed

Starting URL: http://www.python.org

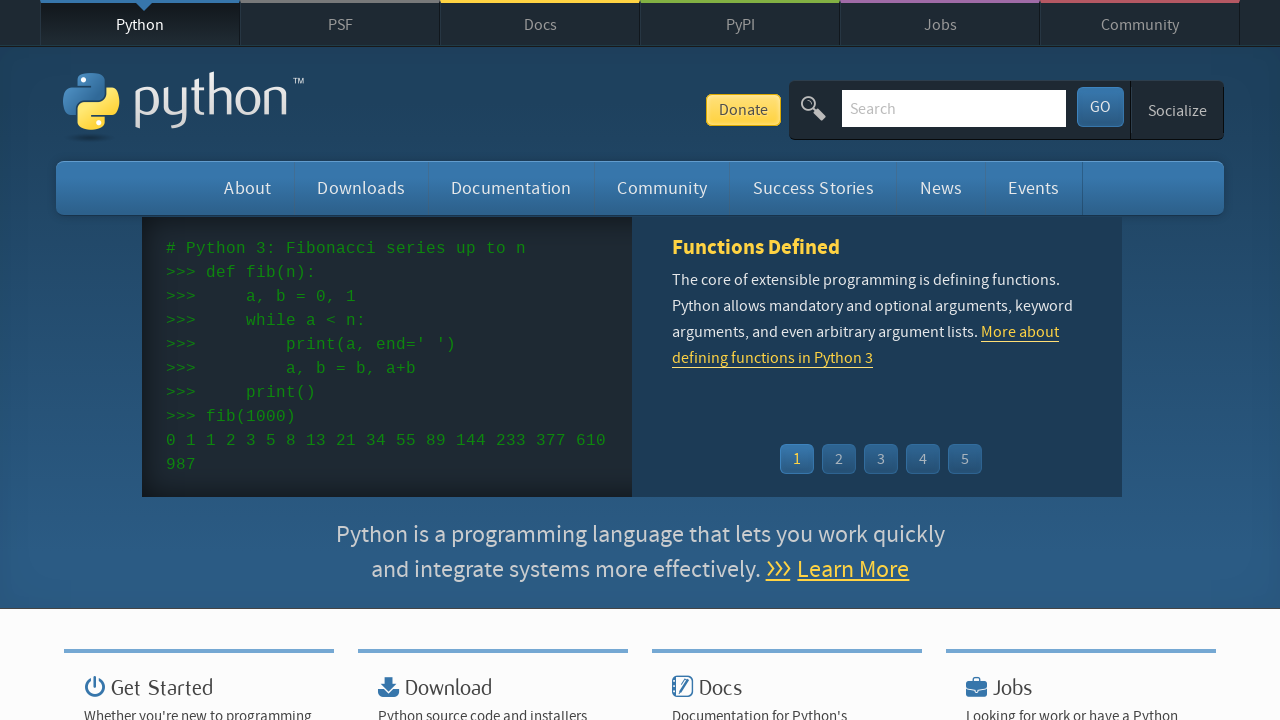

Verified page title contains 'Python'
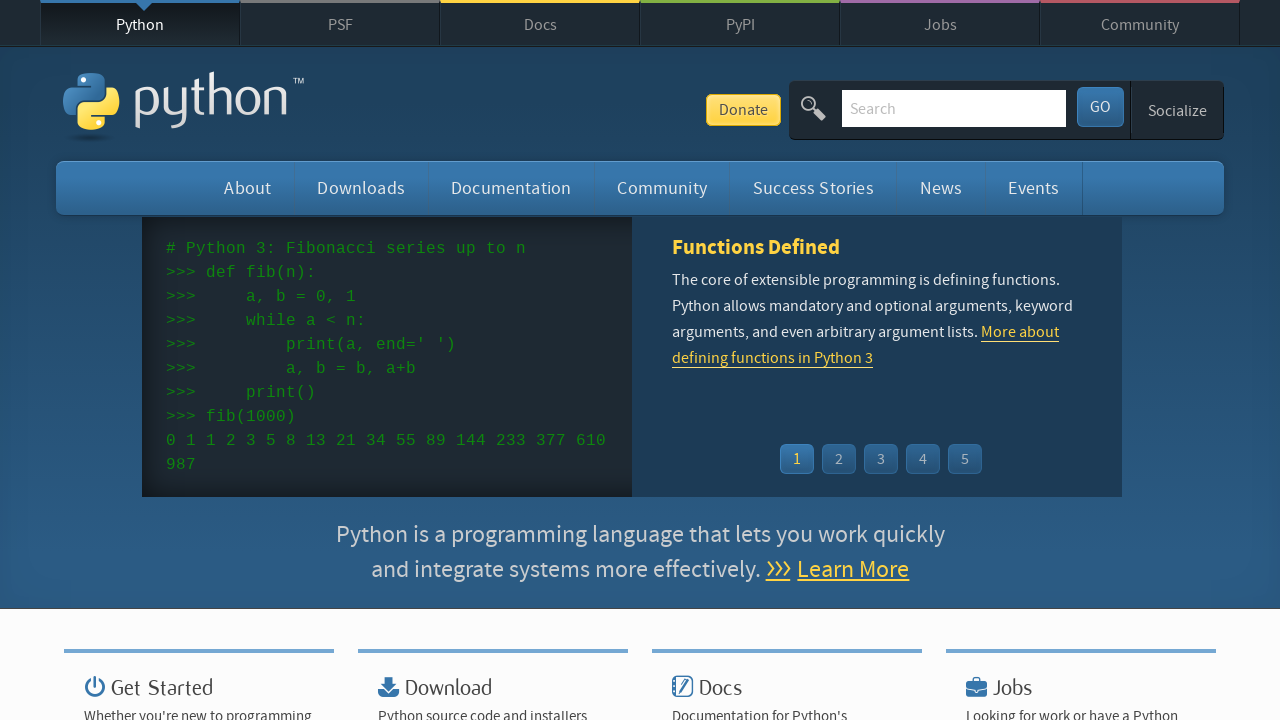

Filled search box with 'pycon' on input[name='q']
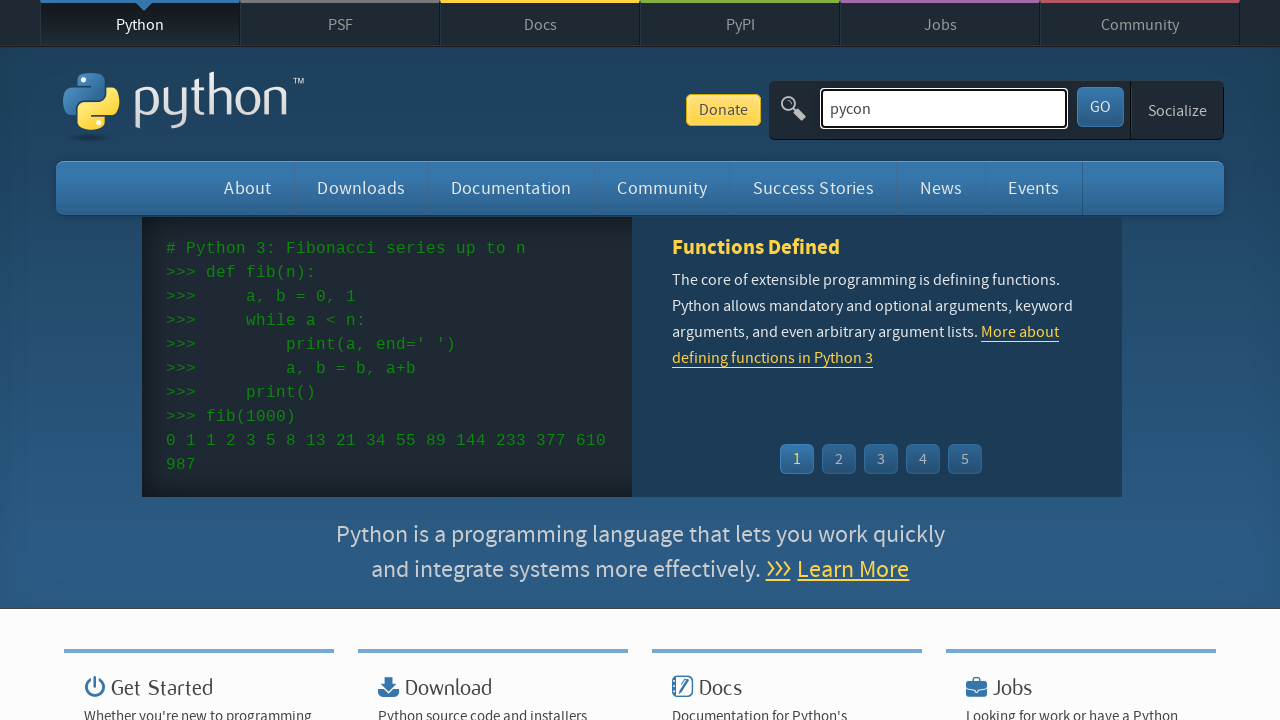

Pressed Enter to submit search query on input[name='q']
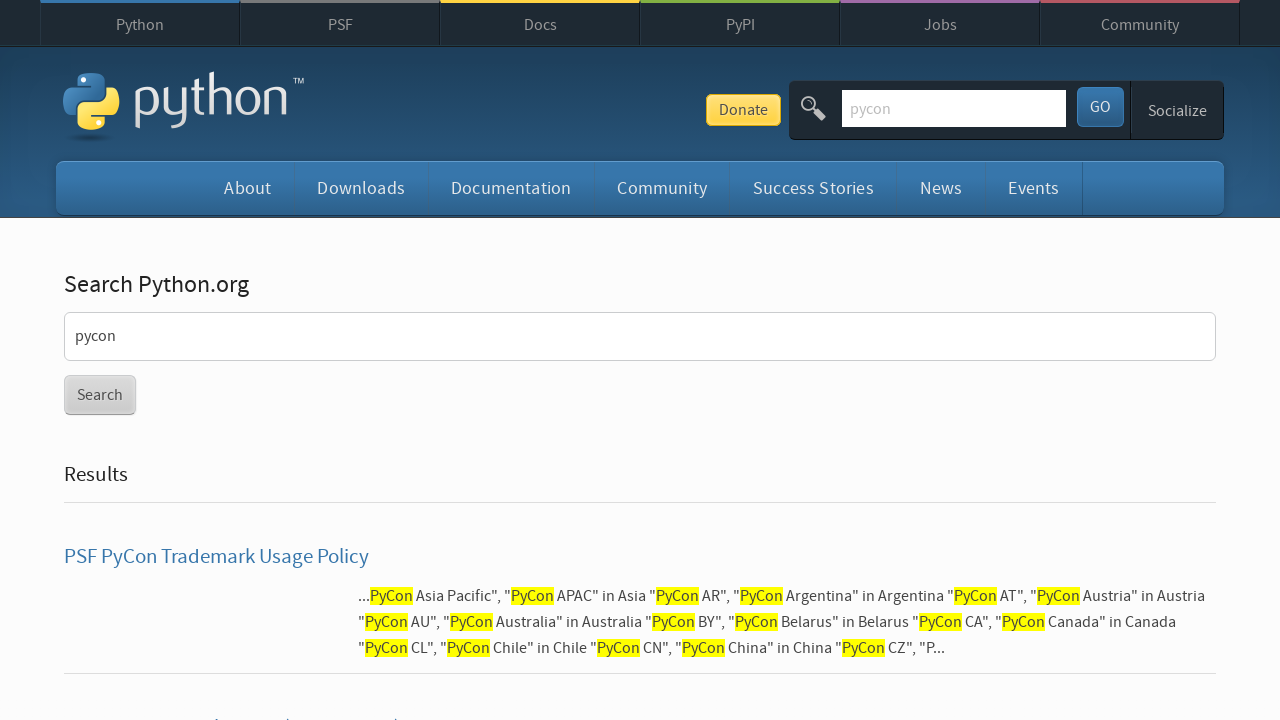

Waited for network idle after search submission
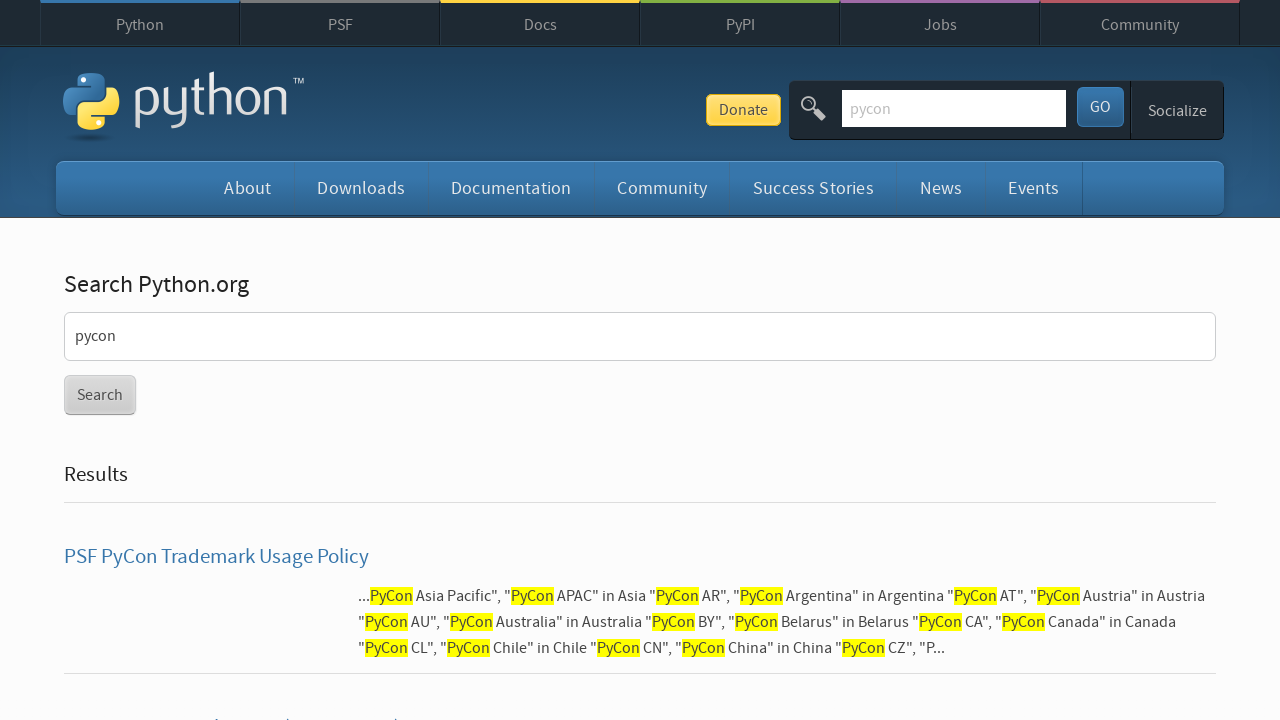

Verified search results were displayed (no 'No results found' message)
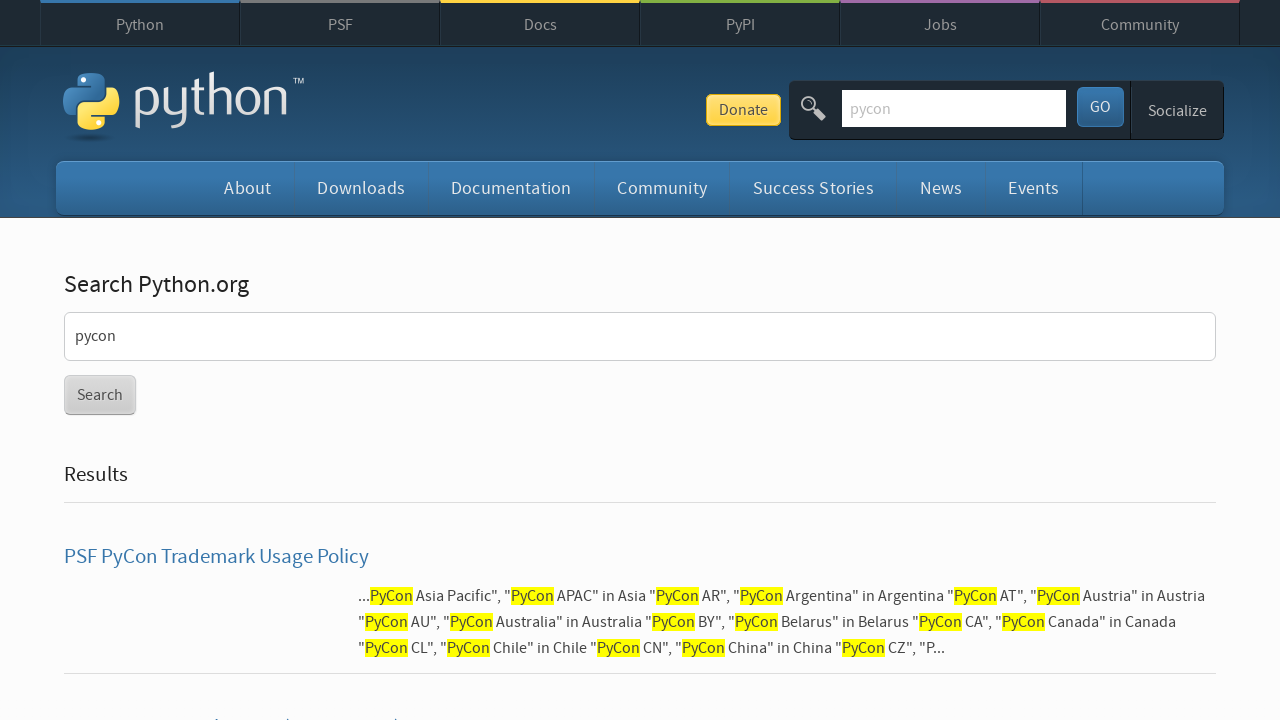

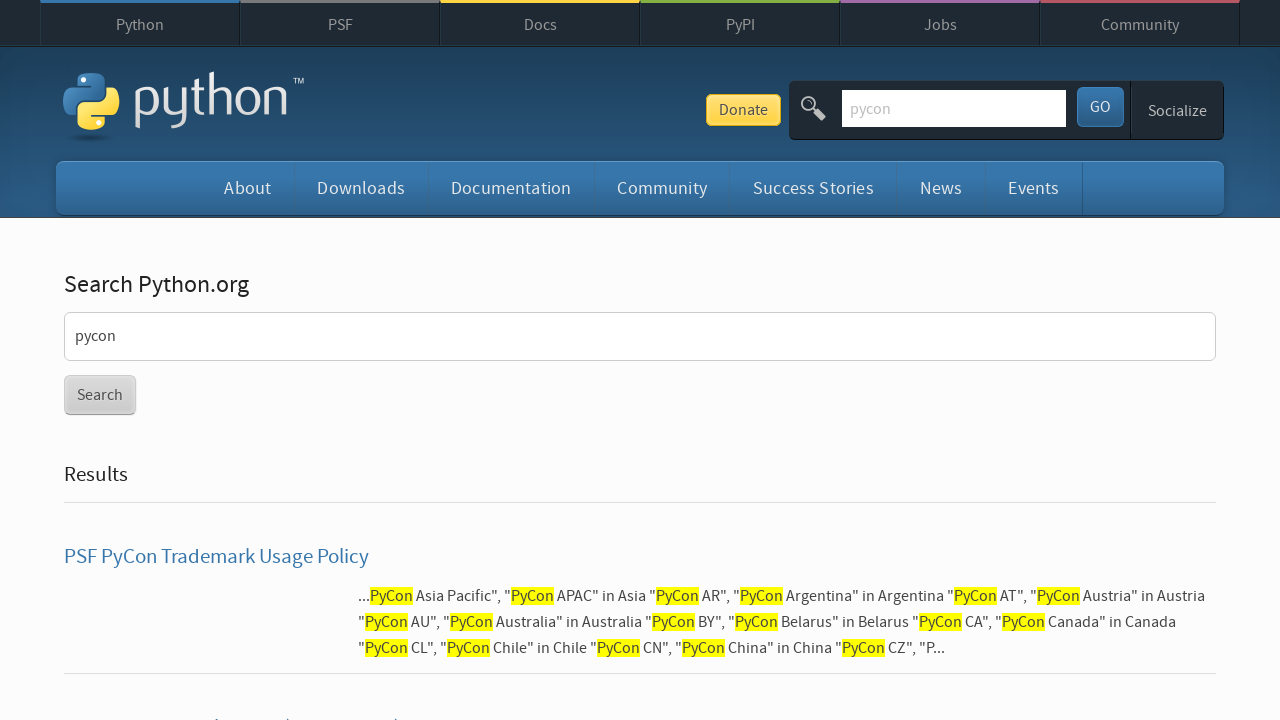